Searches for bags on Ajio website and filters results by selecting Men's category

Starting URL: https://www.ajio.com/

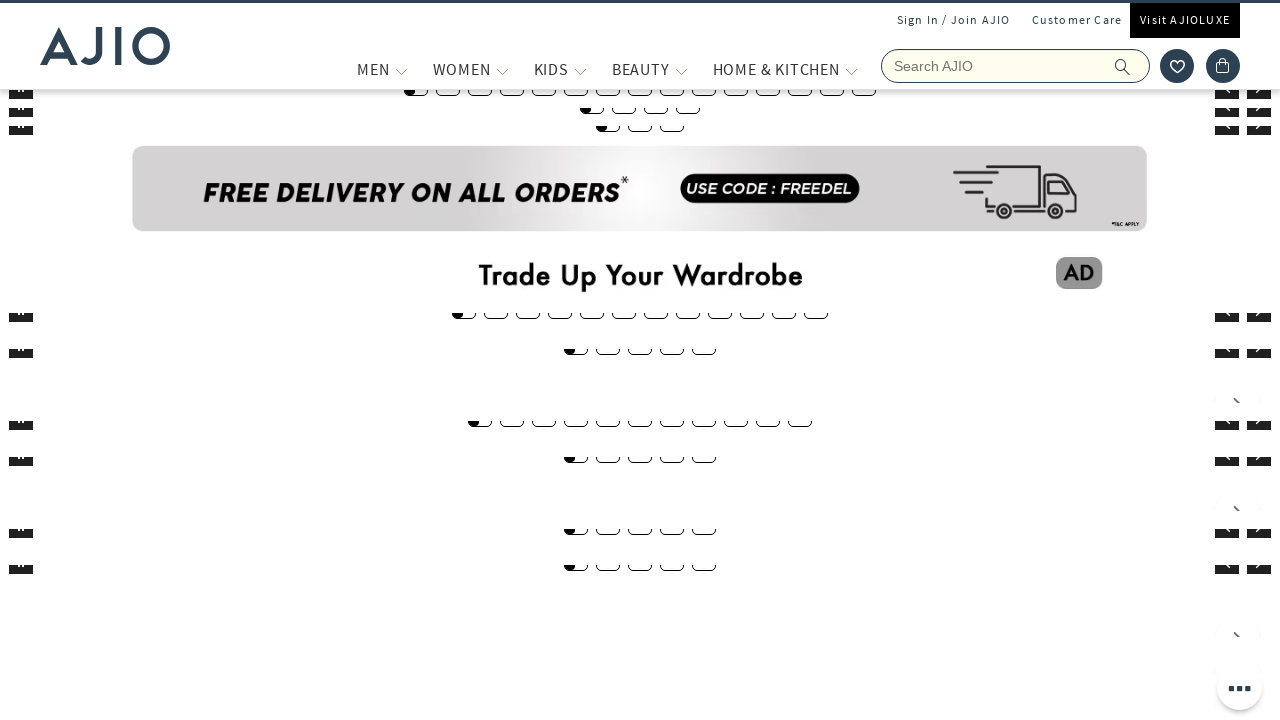

Entered 'Bags' in search bar on //div[@class='searchbar-view']//input[@name='searchVal']
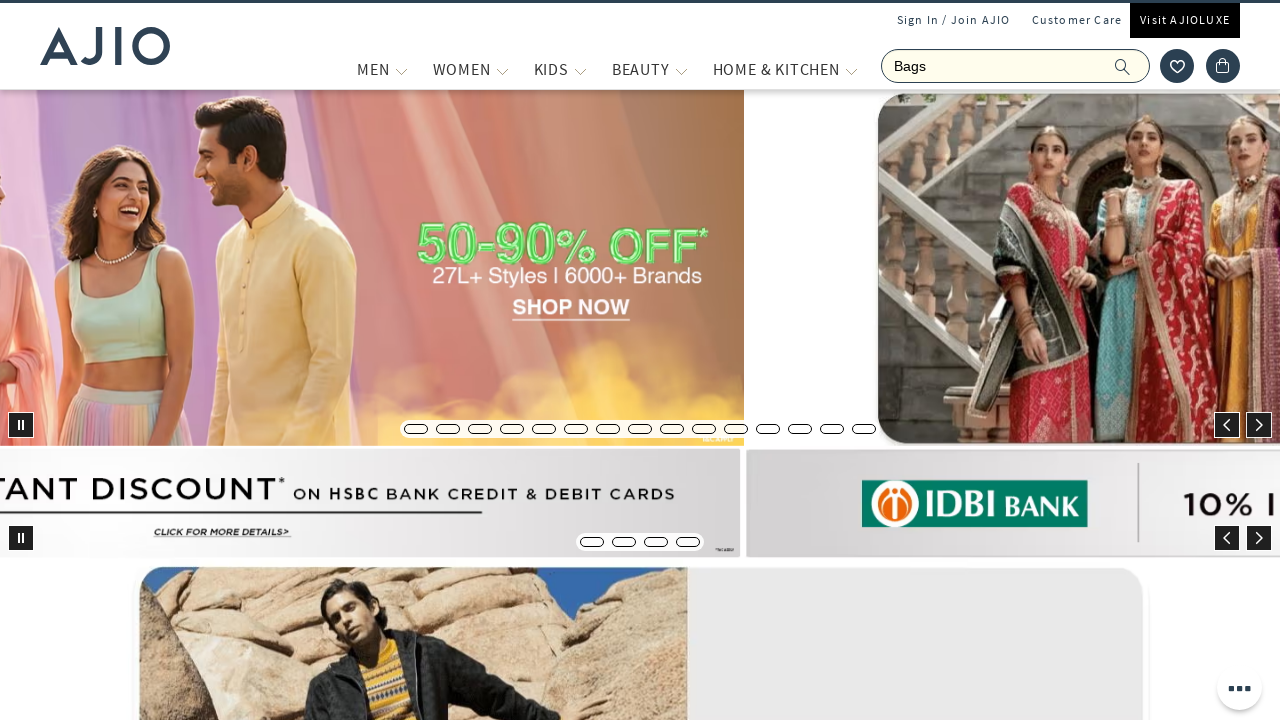

Pressed Enter to search for bags on //div[@class='searchbar-view']//input[@name='searchVal']
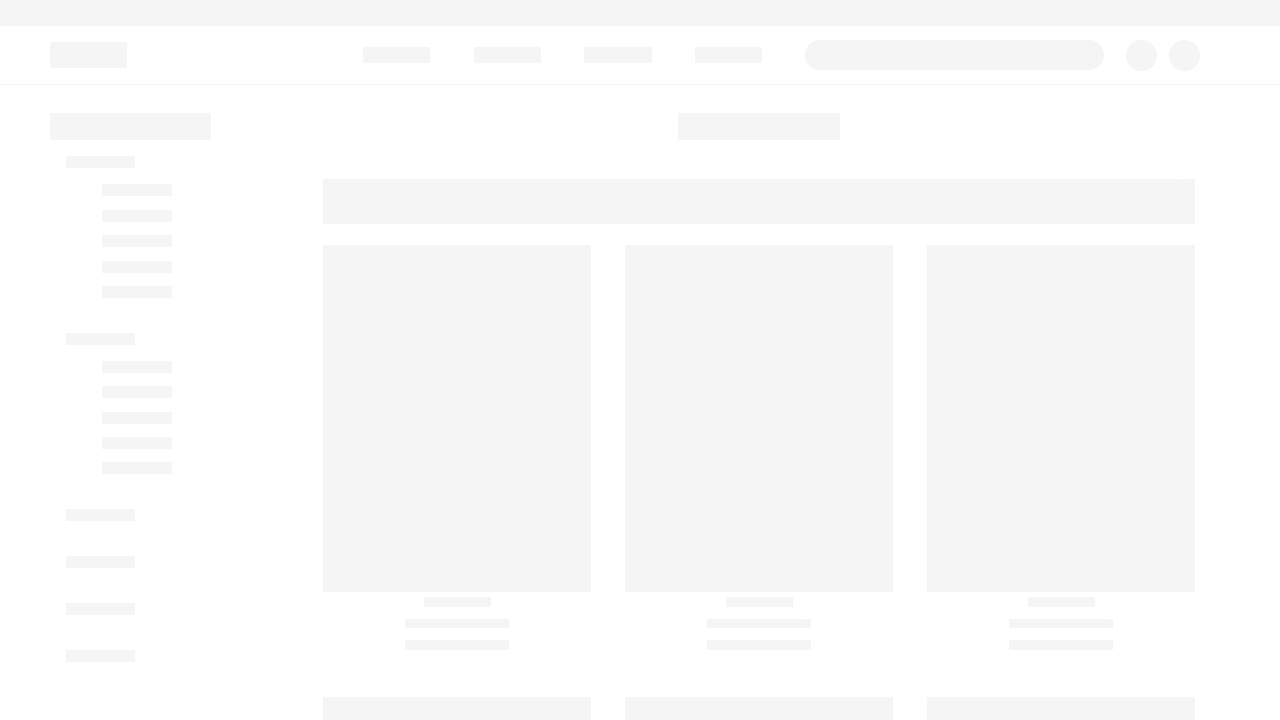

Search results loaded with filter options
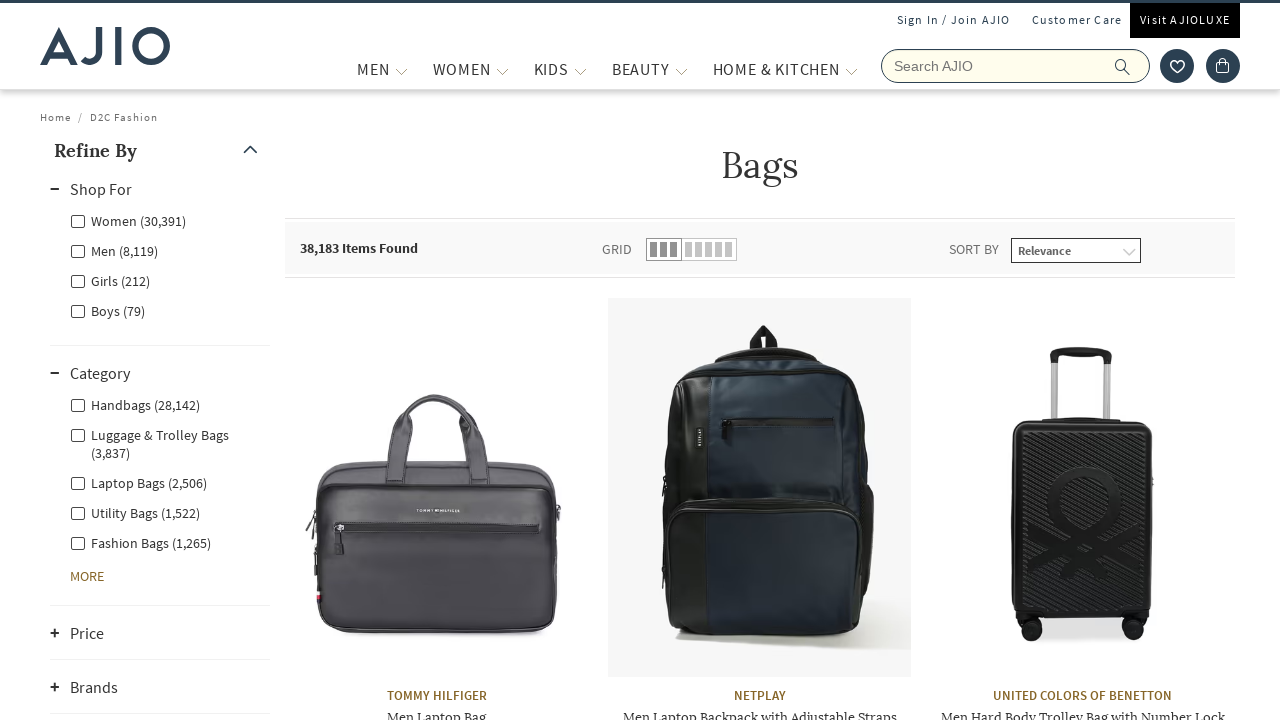

Selected Men's category filter at (114, 250) on (//div[@class='facet-body'])[1]//label[contains(@class,'facet-linkname-Men')]
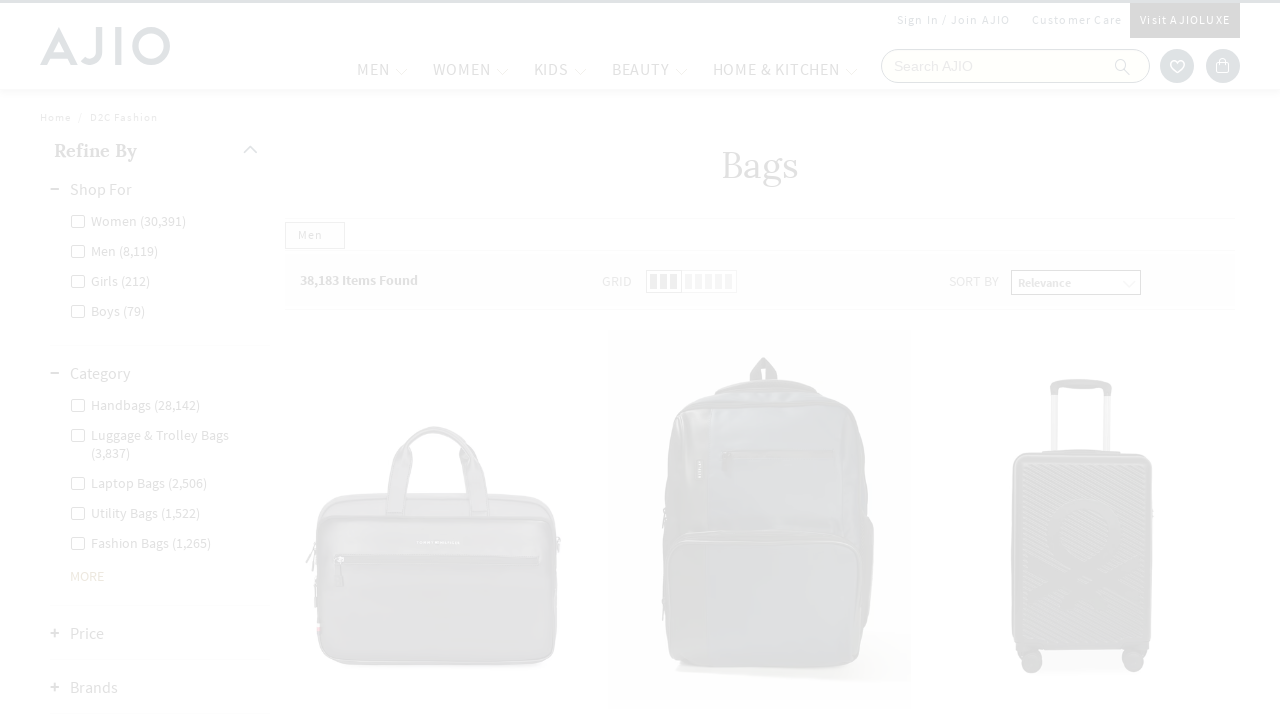

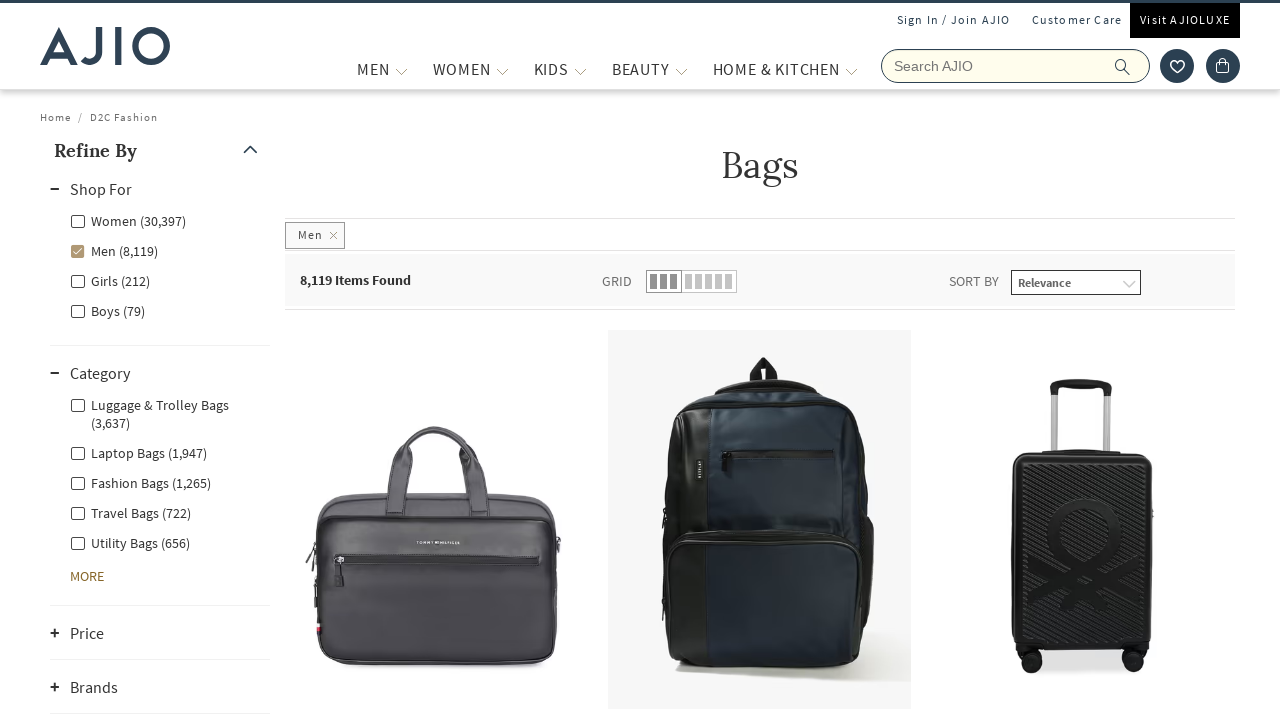